Tests that clicking Clear completed button removes completed items from the list

Starting URL: https://demo.playwright.dev/todomvc

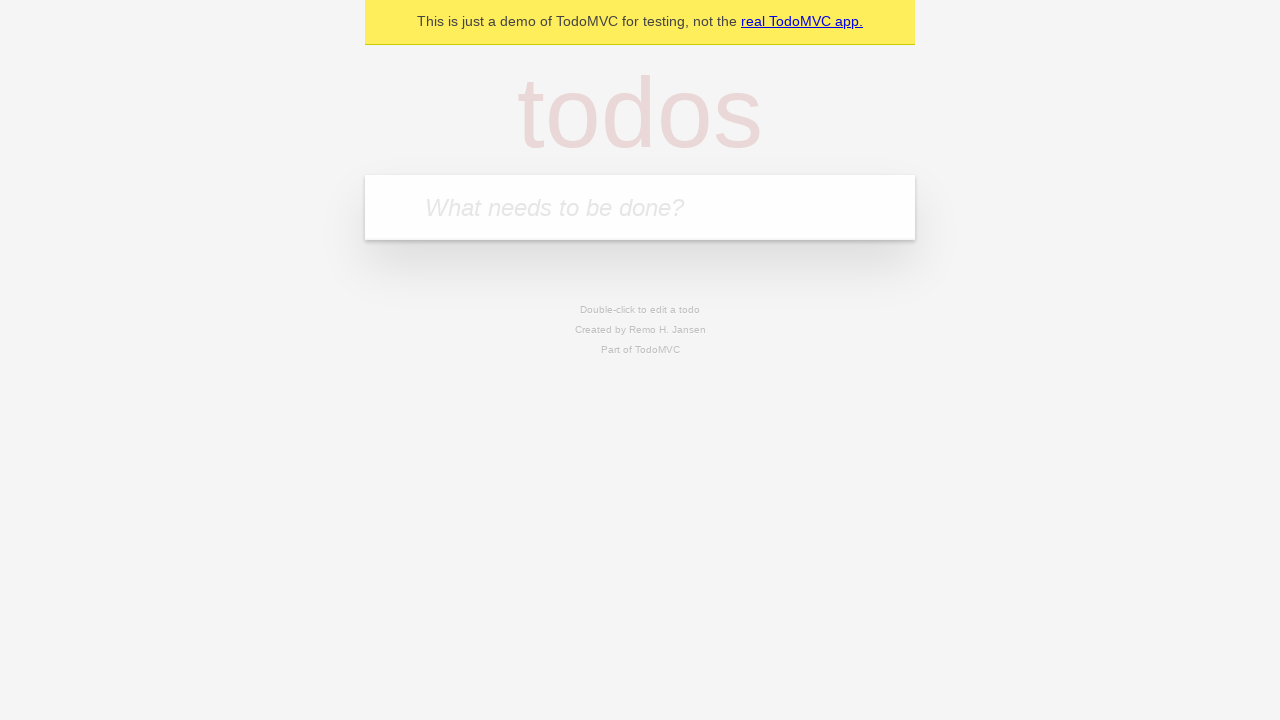

Filled todo input with 'buy some cheese' on internal:attr=[placeholder="What needs to be done?"i]
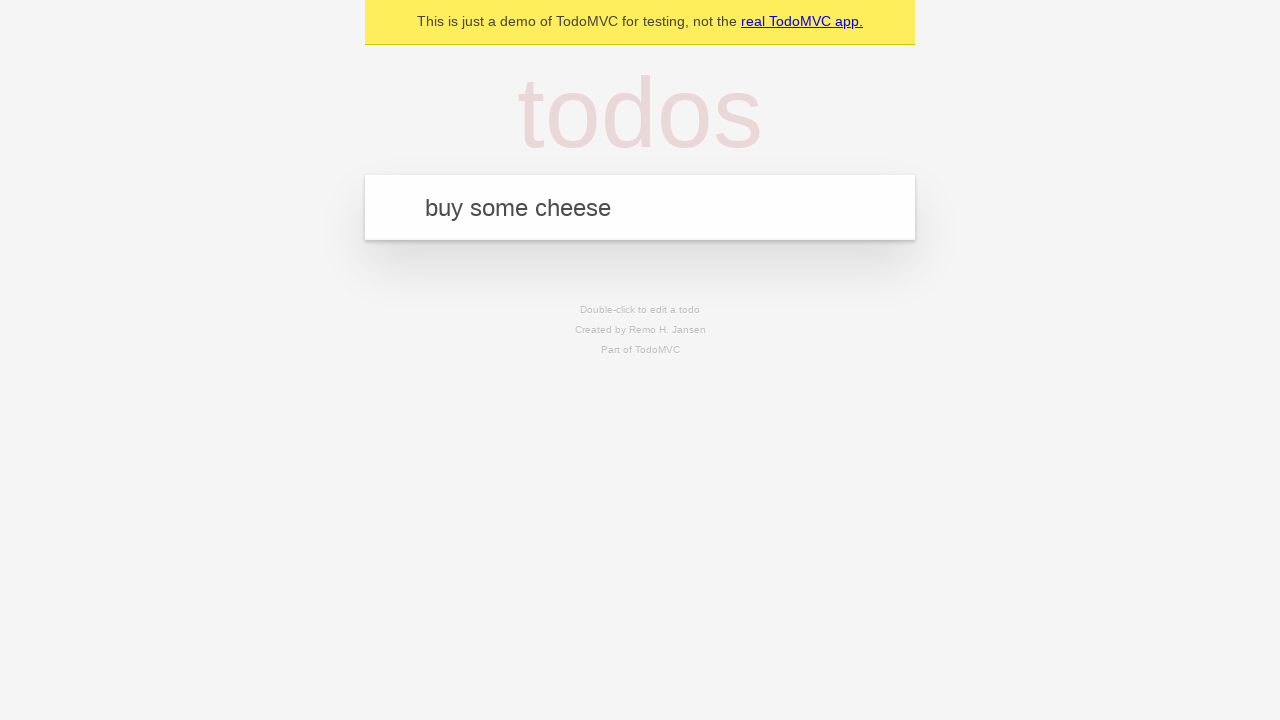

Pressed Enter to add first todo item on internal:attr=[placeholder="What needs to be done?"i]
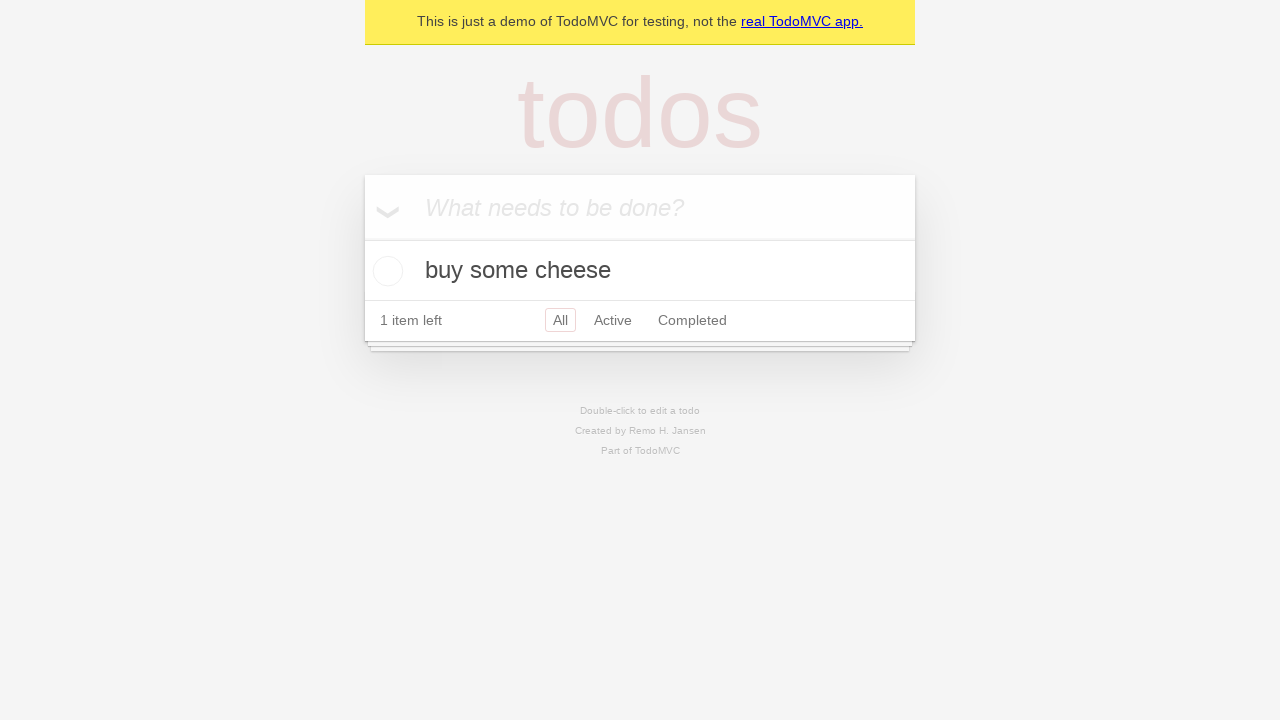

Filled todo input with 'feed the cat' on internal:attr=[placeholder="What needs to be done?"i]
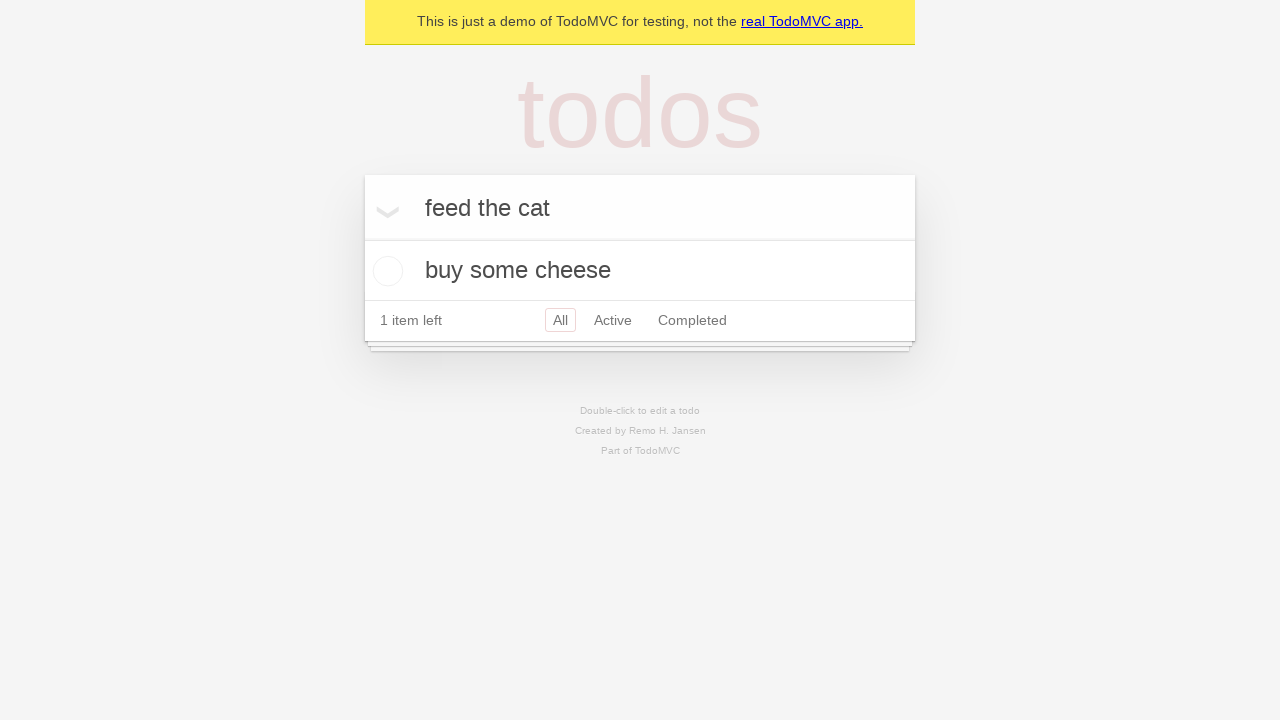

Pressed Enter to add second todo item on internal:attr=[placeholder="What needs to be done?"i]
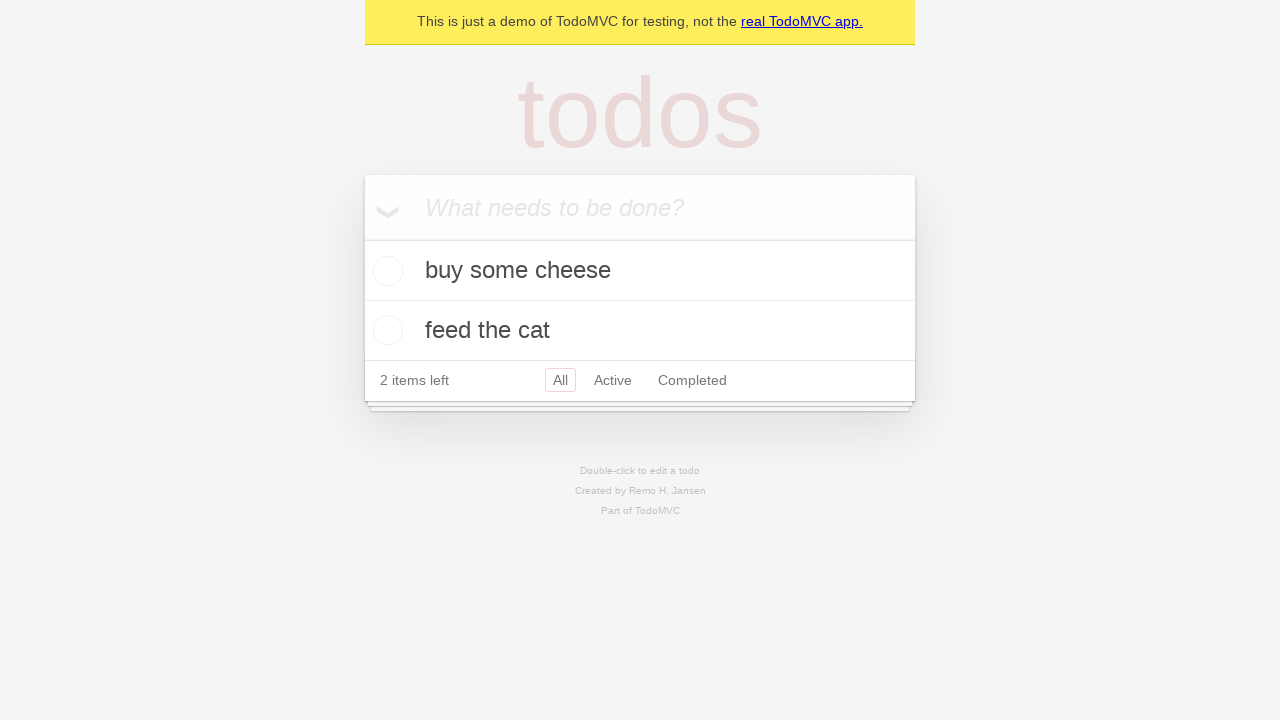

Filled todo input with 'book a doctors appointment' on internal:attr=[placeholder="What needs to be done?"i]
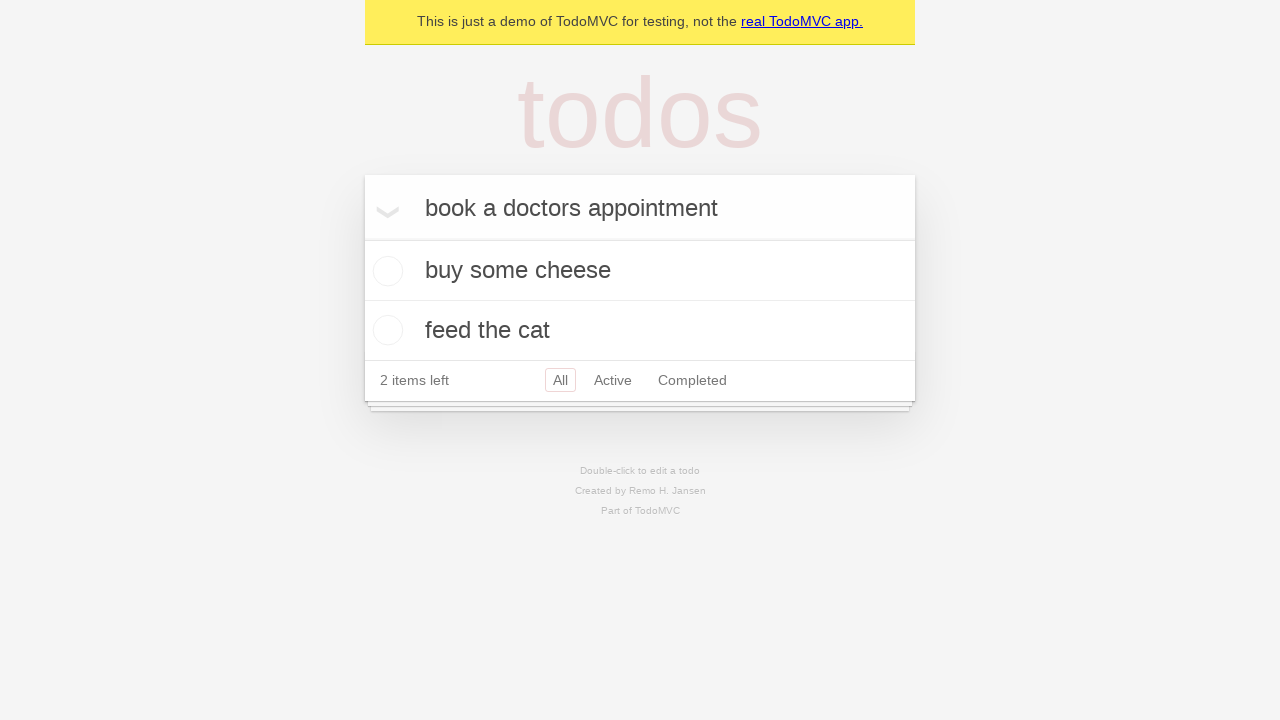

Pressed Enter to add third todo item on internal:attr=[placeholder="What needs to be done?"i]
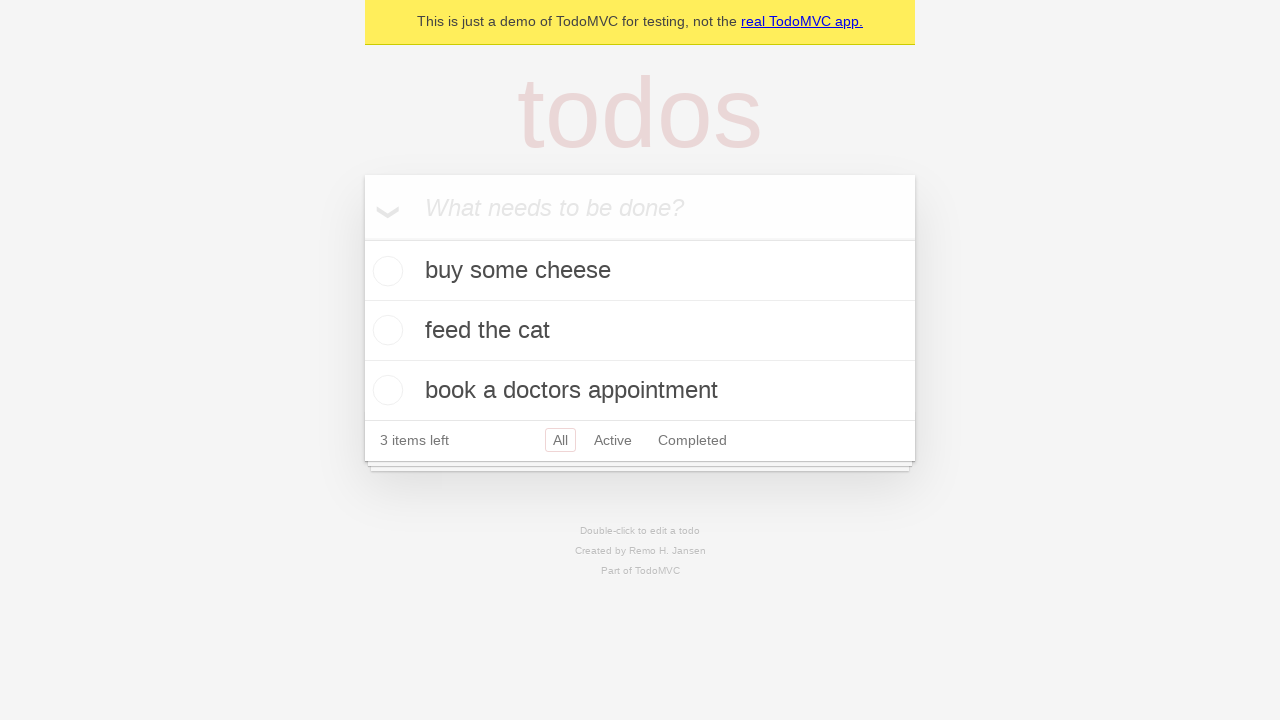

Checked second todo item checkbox to mark as completed at (385, 330) on internal:testid=[data-testid="todo-item"s] >> nth=1 >> internal:role=checkbox
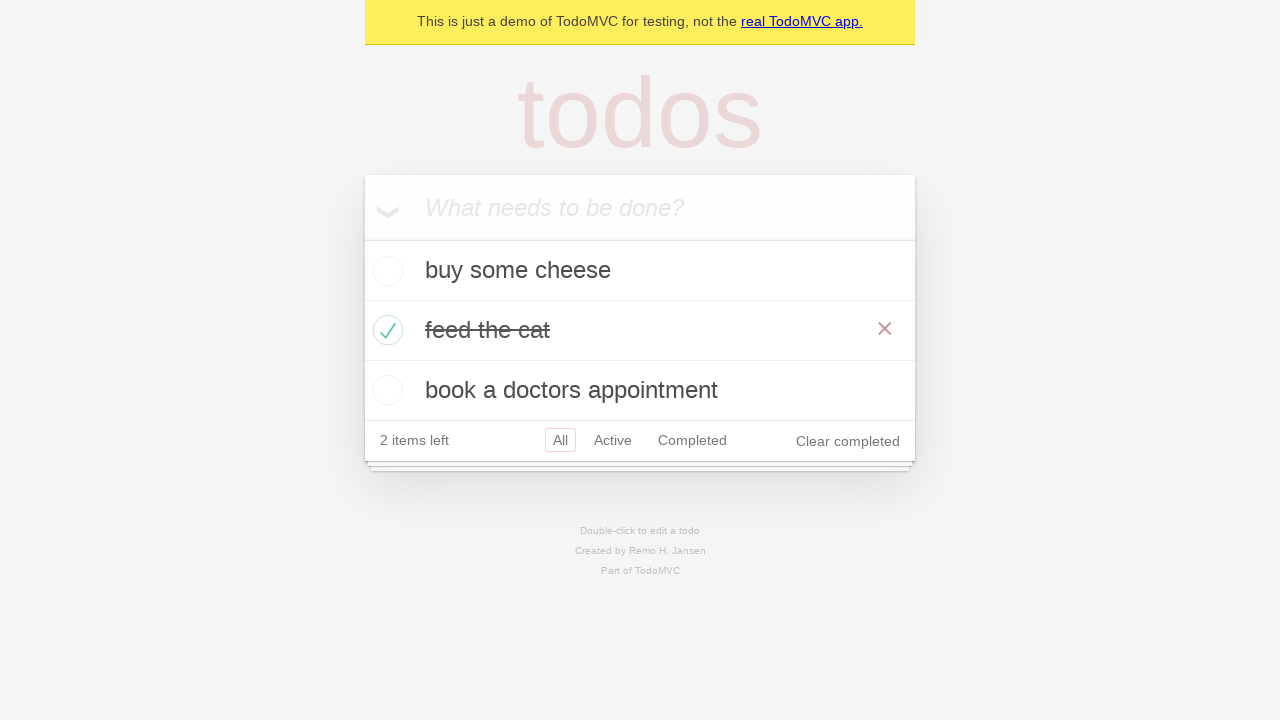

Clicked 'Clear completed' button to remove completed items at (848, 441) on internal:role=button[name="Clear completed"i]
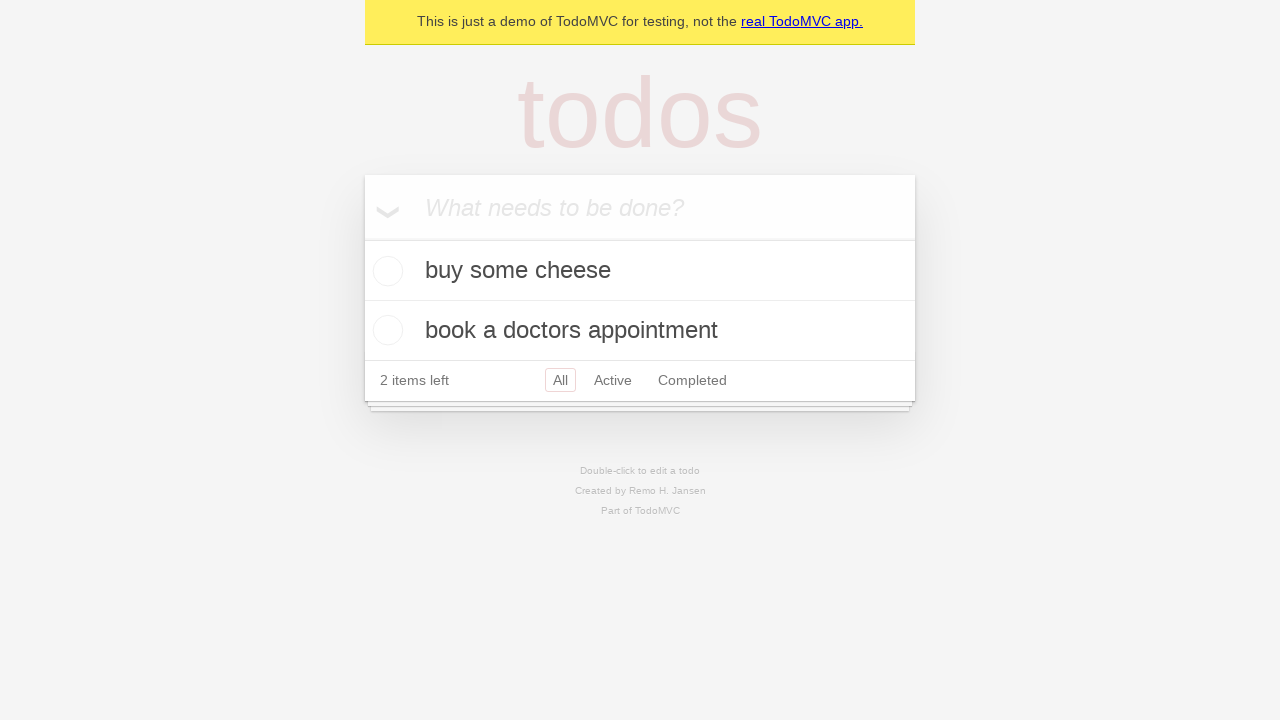

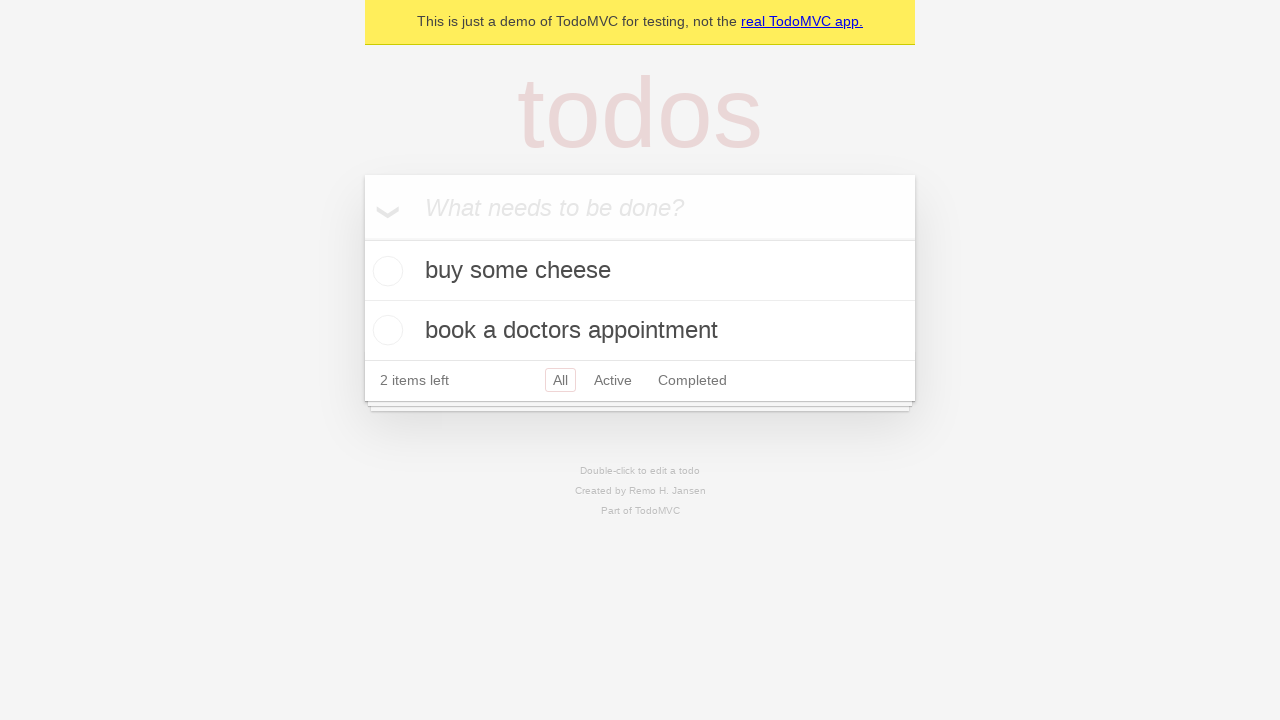